Tests JavaScript prompt by clicking the JS Prompt button, entering text, and accepting the prompt

Starting URL: https://the-internet.herokuapp.com/javascript_alerts

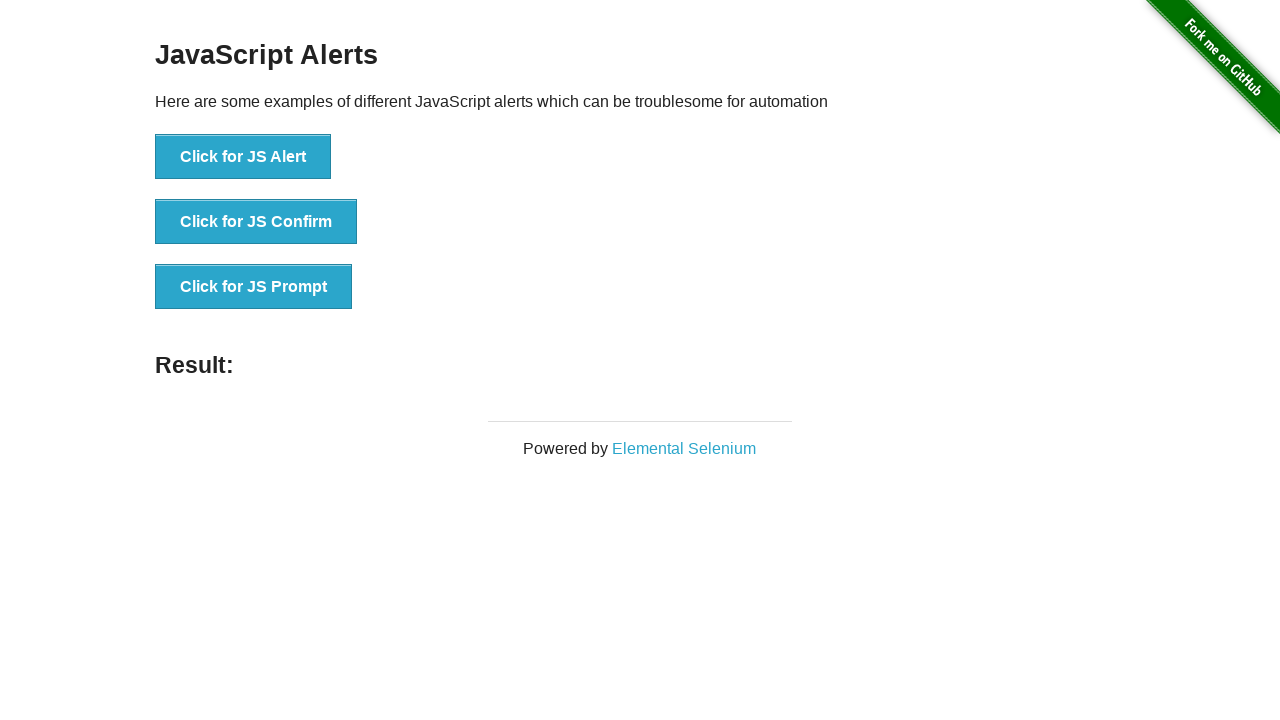

Set up dialog handler to accept prompt with 'Java'
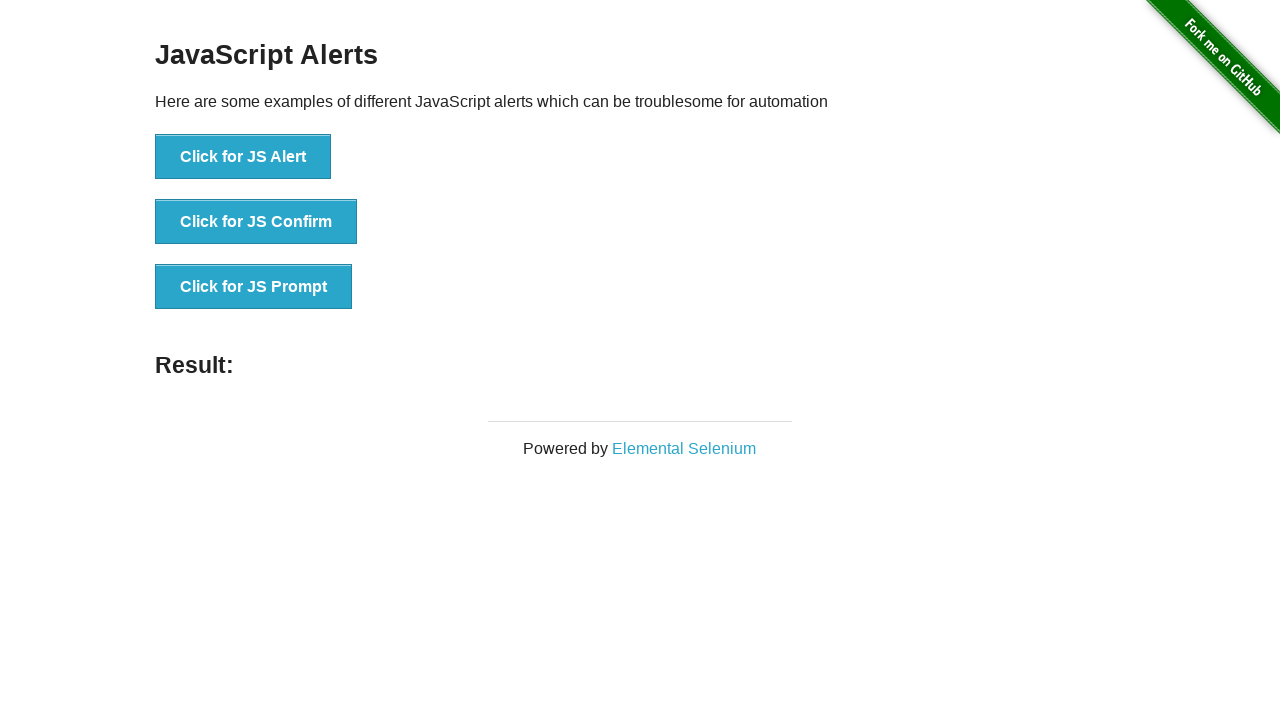

Clicked the JS Prompt button at (254, 287) on button[onclick='jsPrompt()']
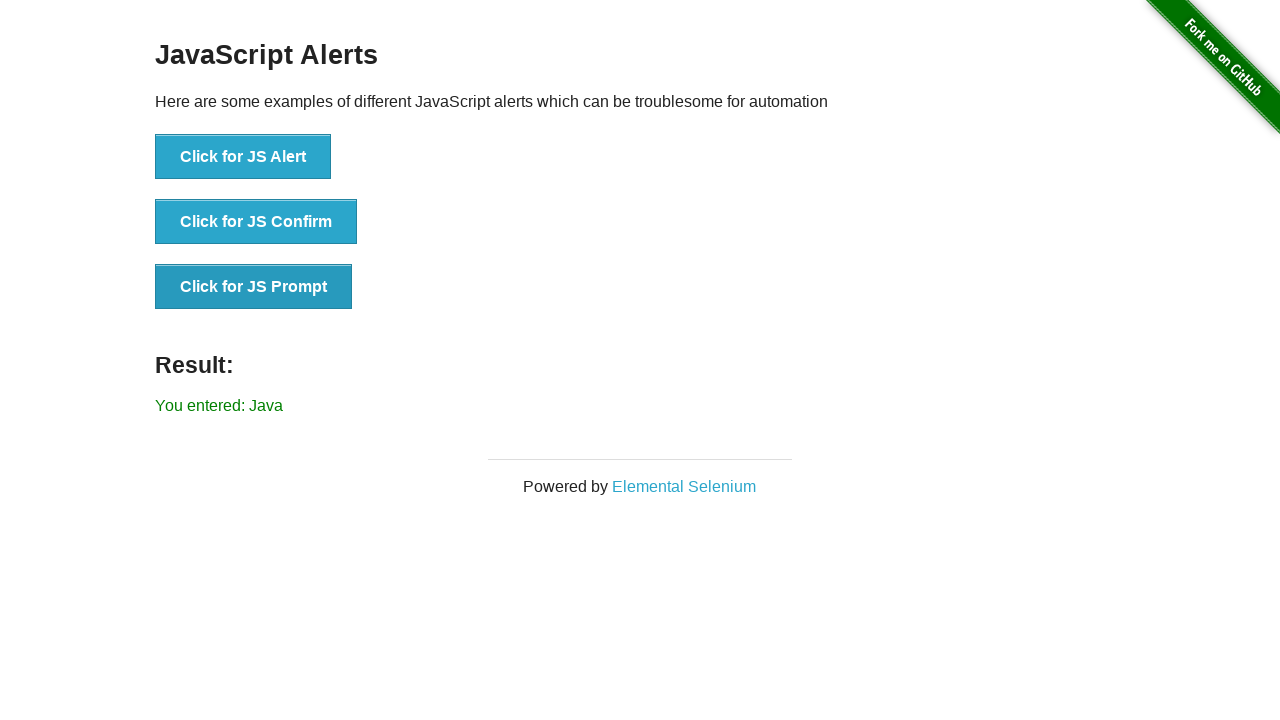

Prompt result element appeared after accepting dialog with 'Java'
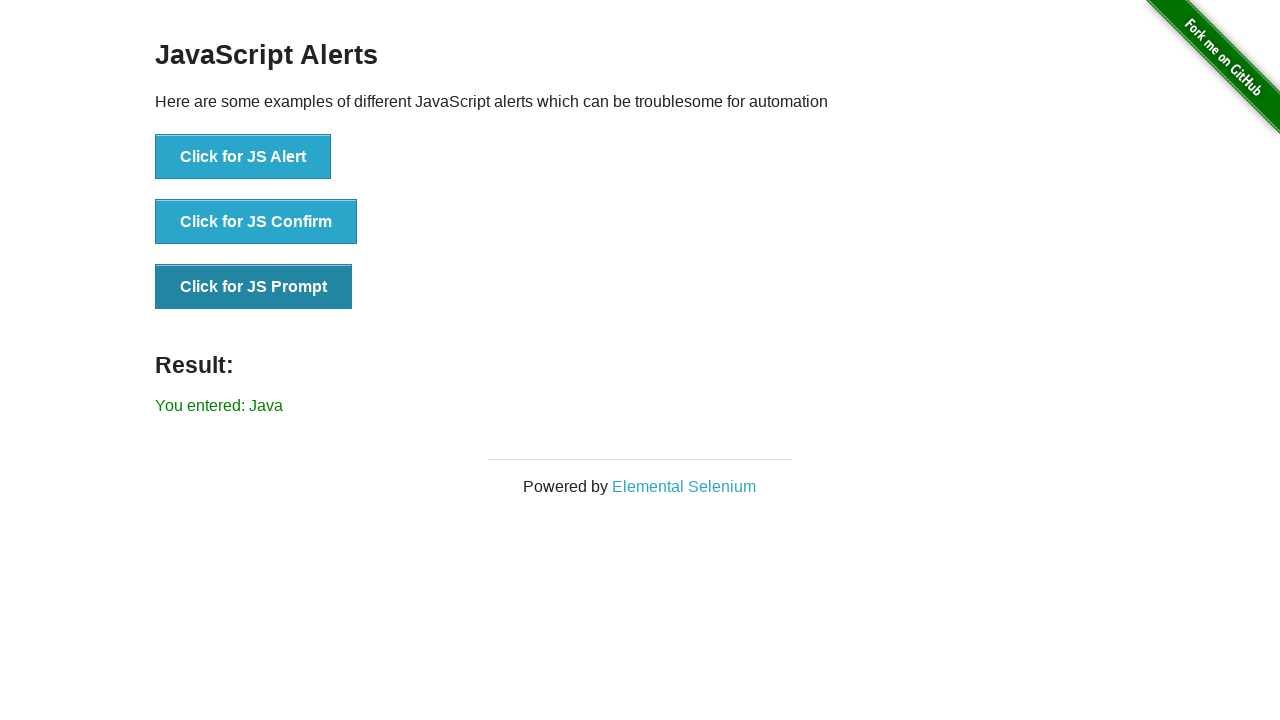

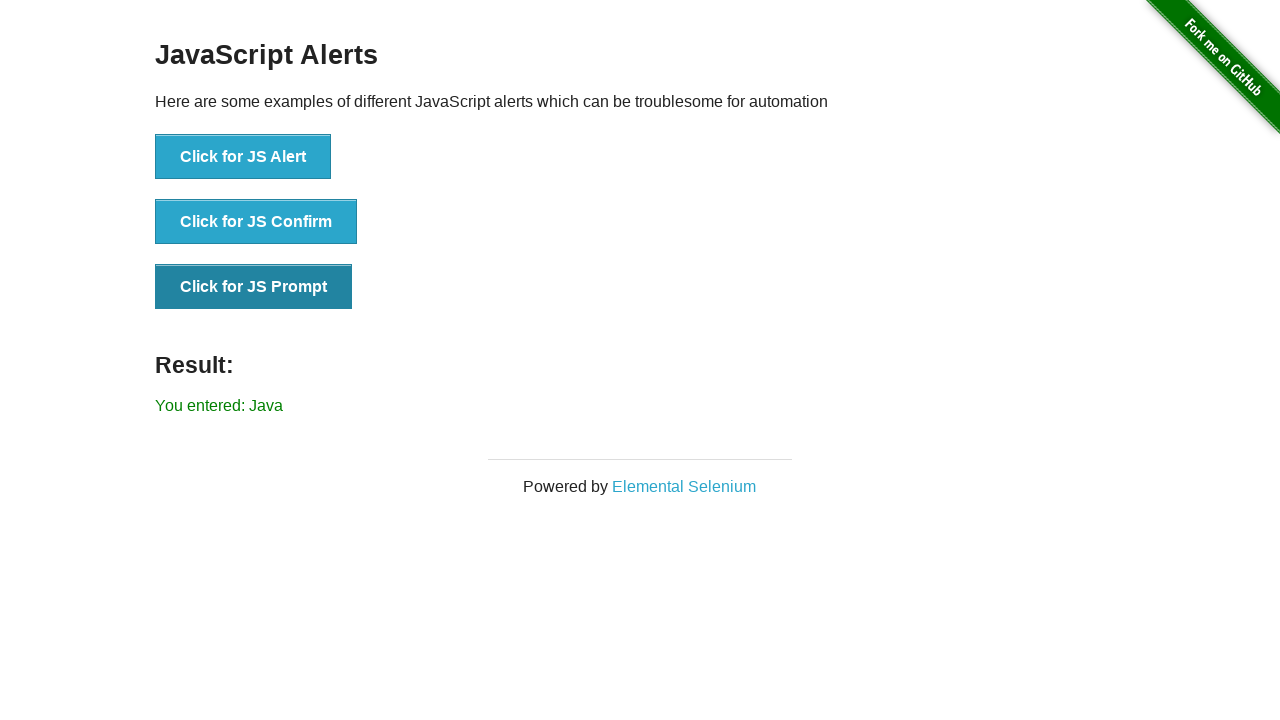